Tests drag and drop functionality on jQuery UI demo page by dragging an element and dropping it onto a target

Starting URL: https://jqueryui.com/droppable/

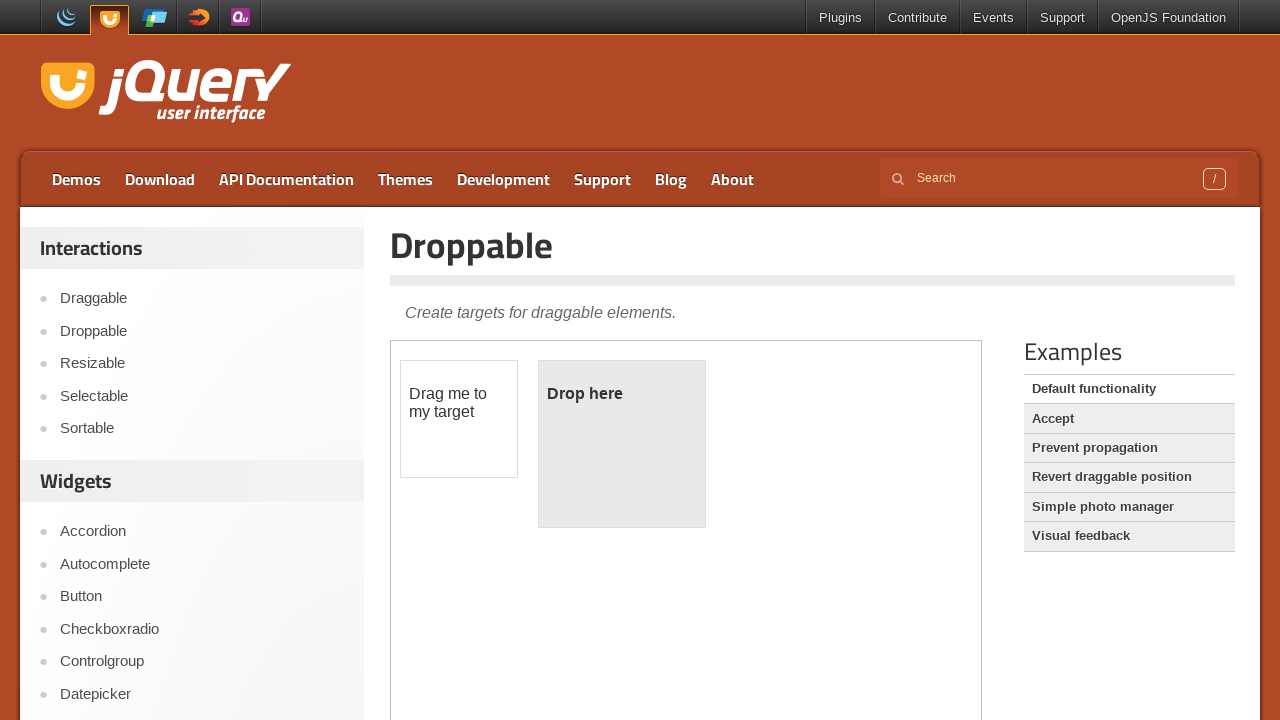

Located the iframe containing the droppable demo
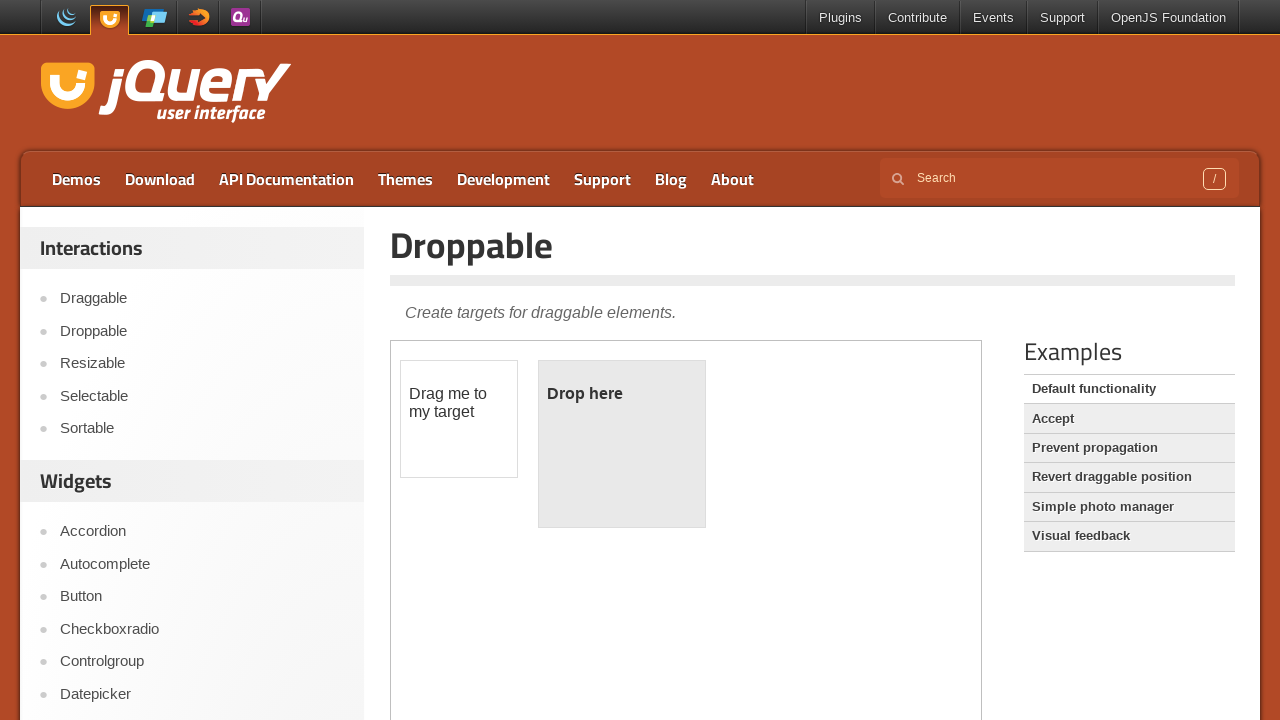

Located the draggable element
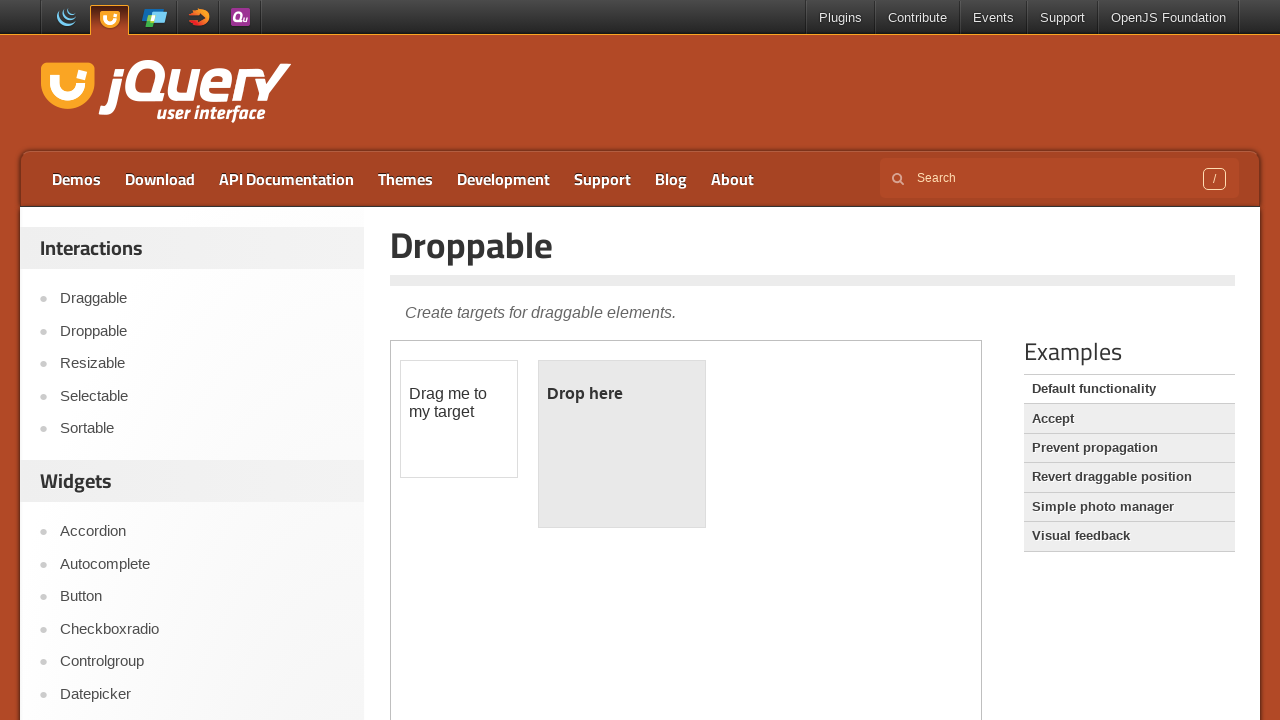

Located the droppable target element
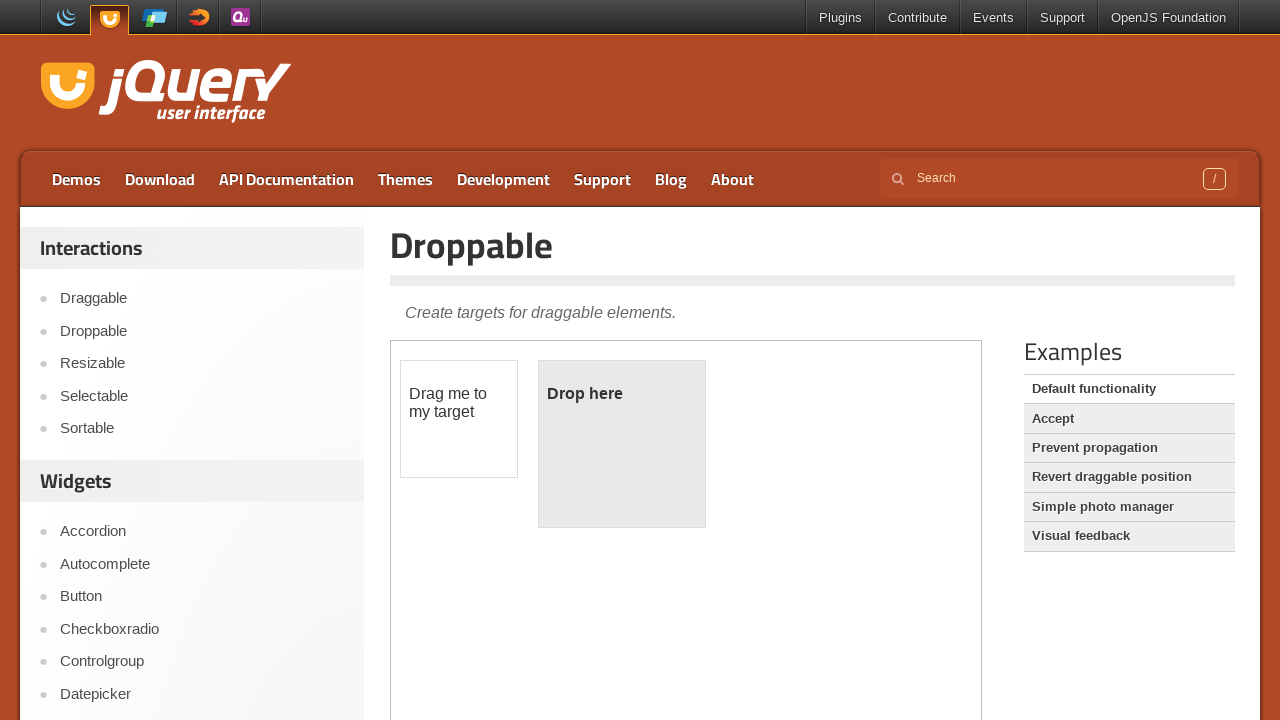

Dragged the draggable element onto the droppable target at (622, 444)
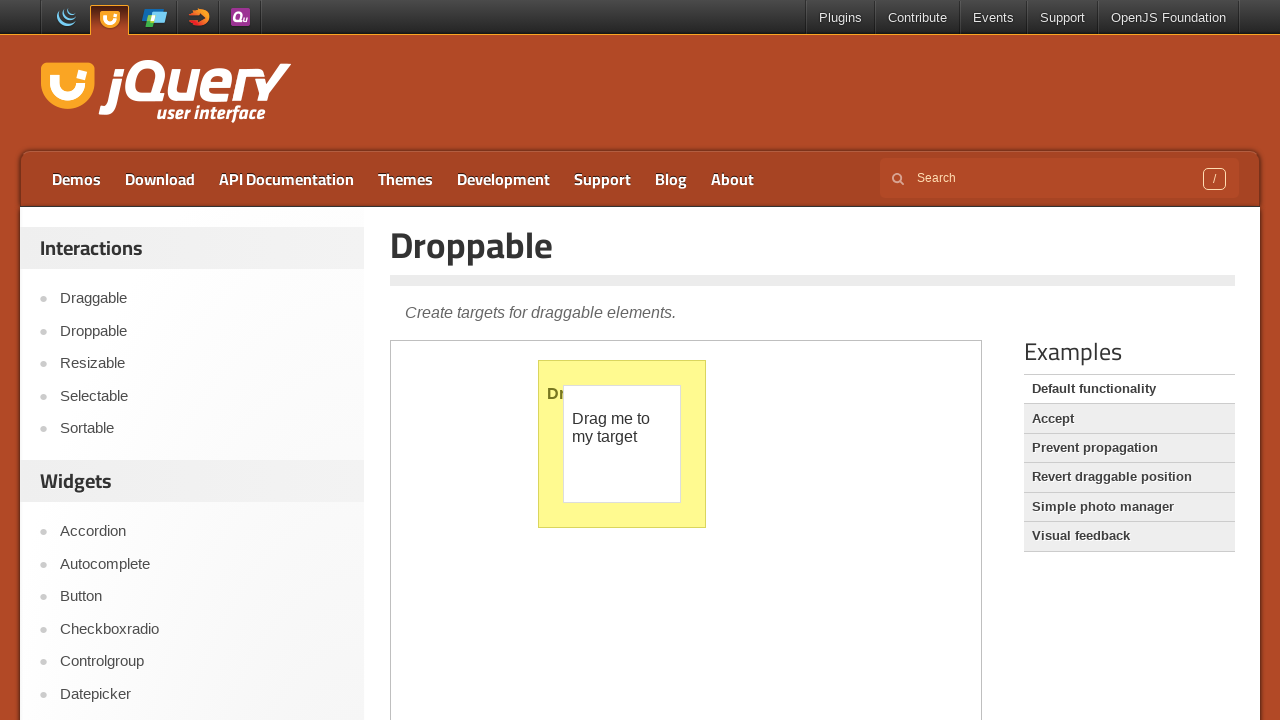

Verified that the droppable element is visible after drop
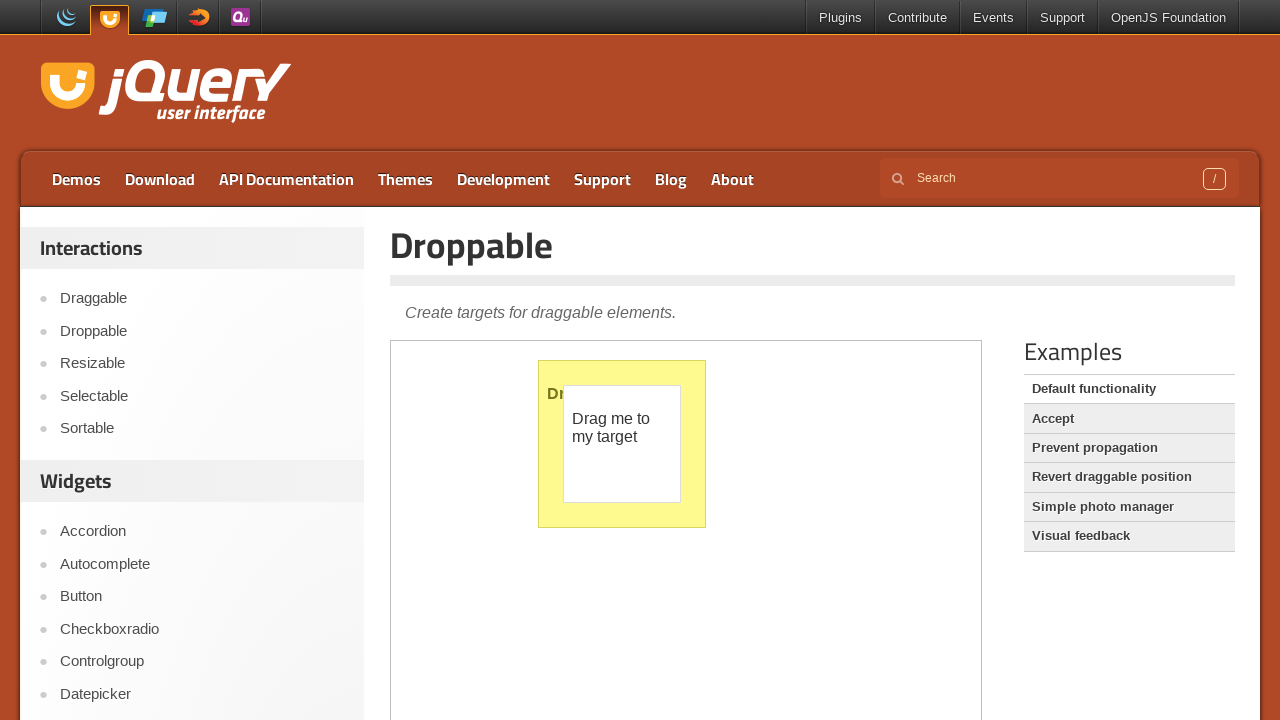

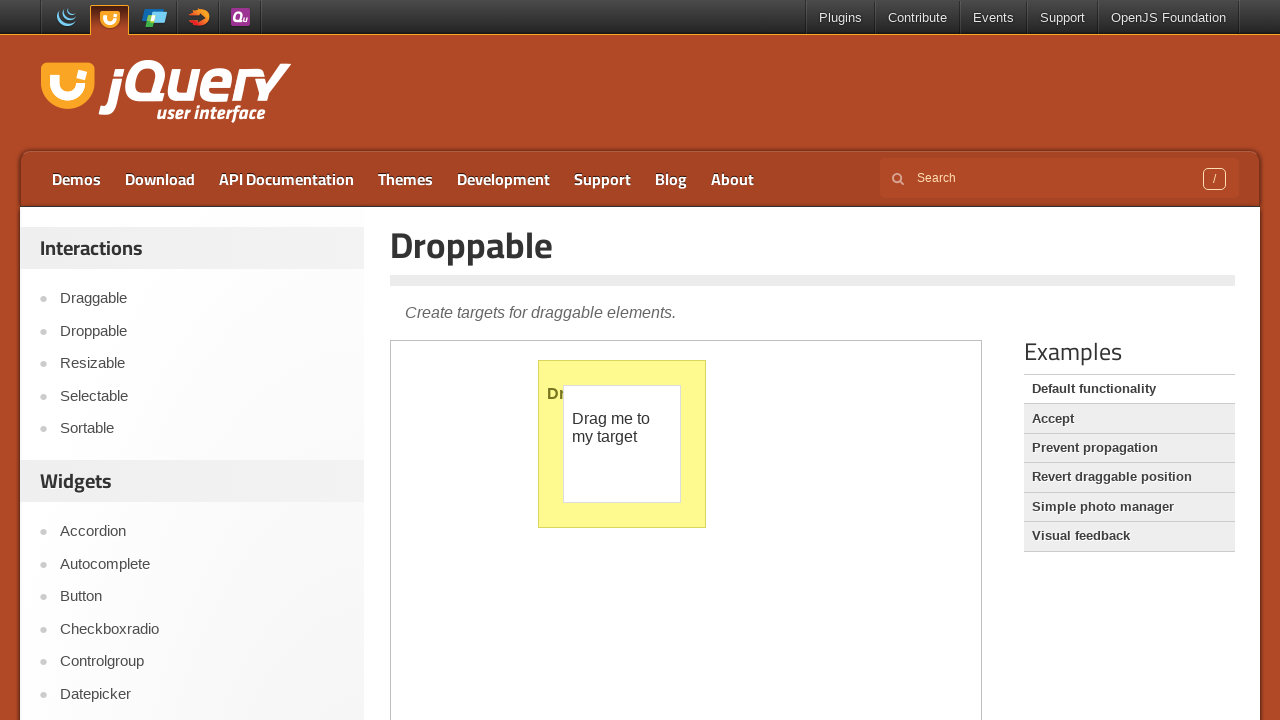